Tests pagination functionality on a user profile page by clicking through multiple pages of results using the next button

Starting URL: http://judge.u-aizu.ac.jp/onlinejudge/user.jsp?id=tozangezan#2

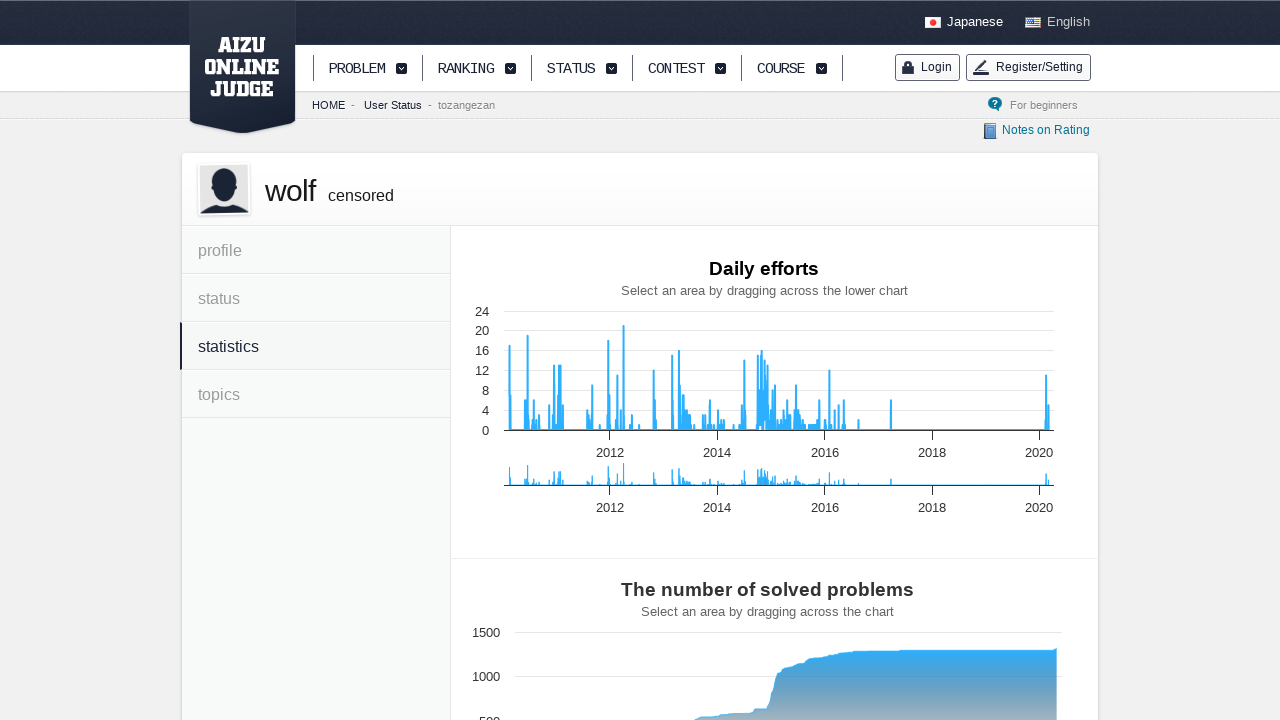

Waited for pager element to load
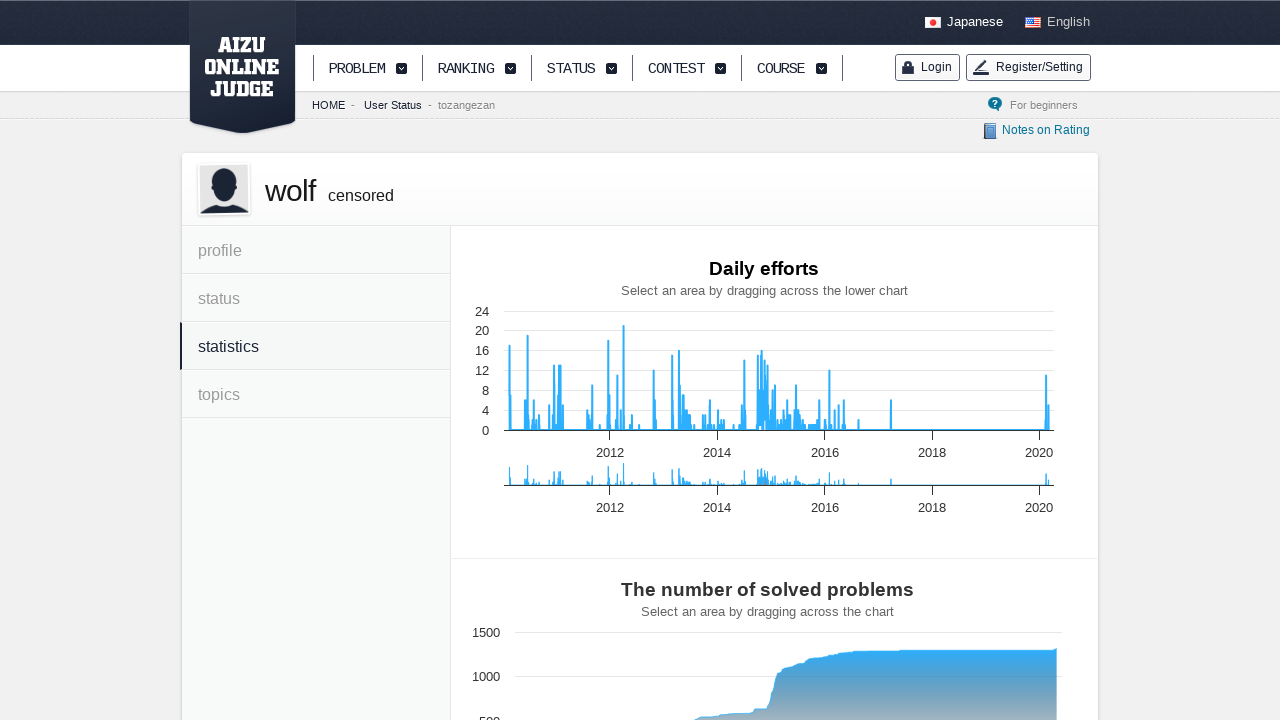

Retrieved pager text content
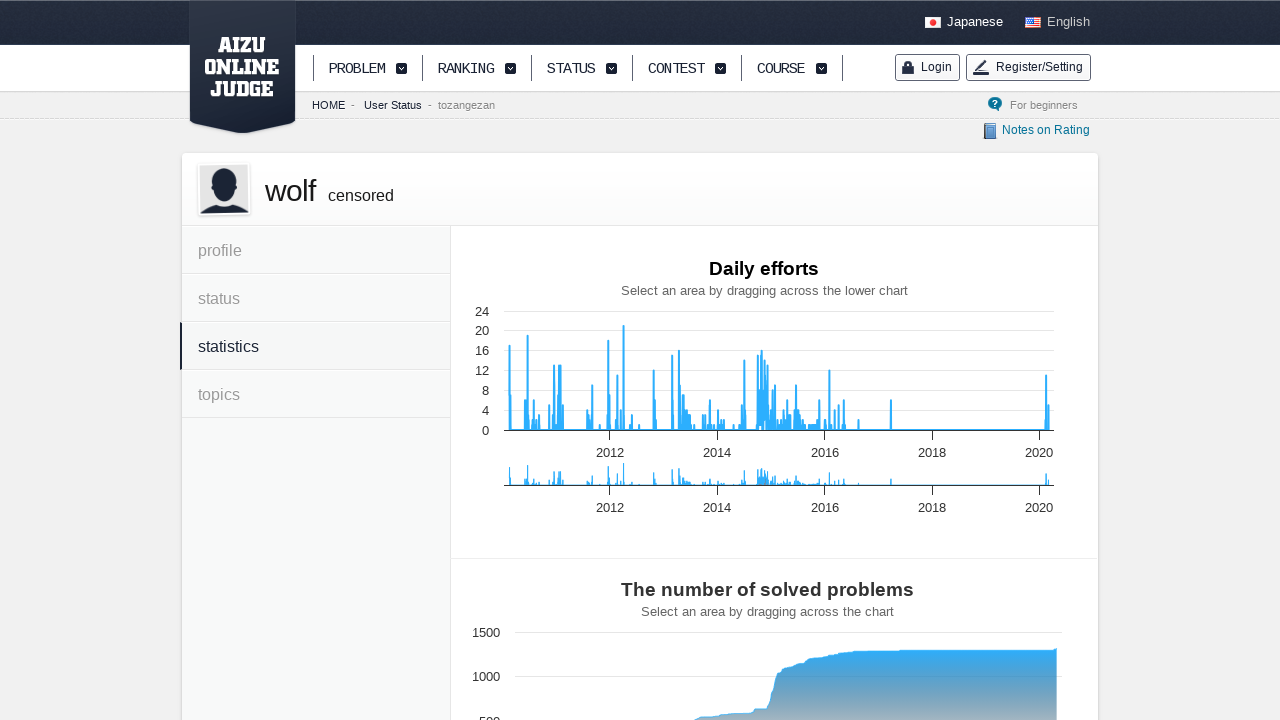

Parsed number of pages: 66
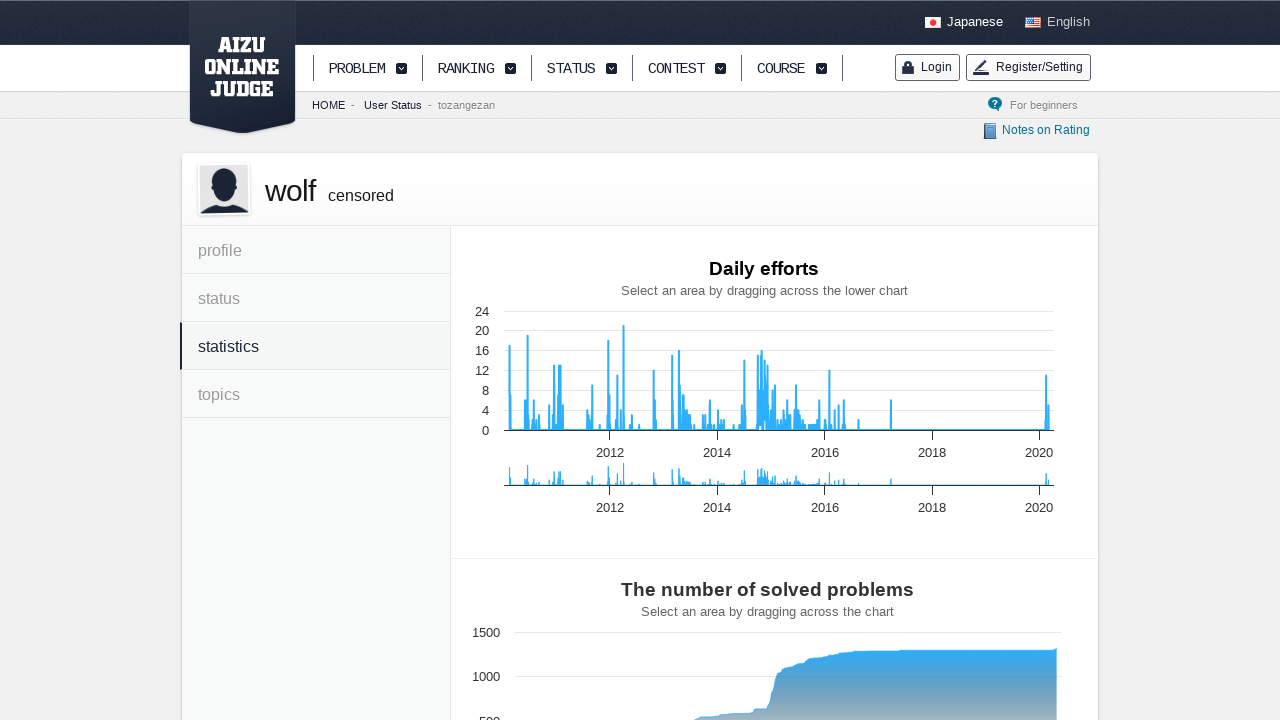

Waited for data list to be visible
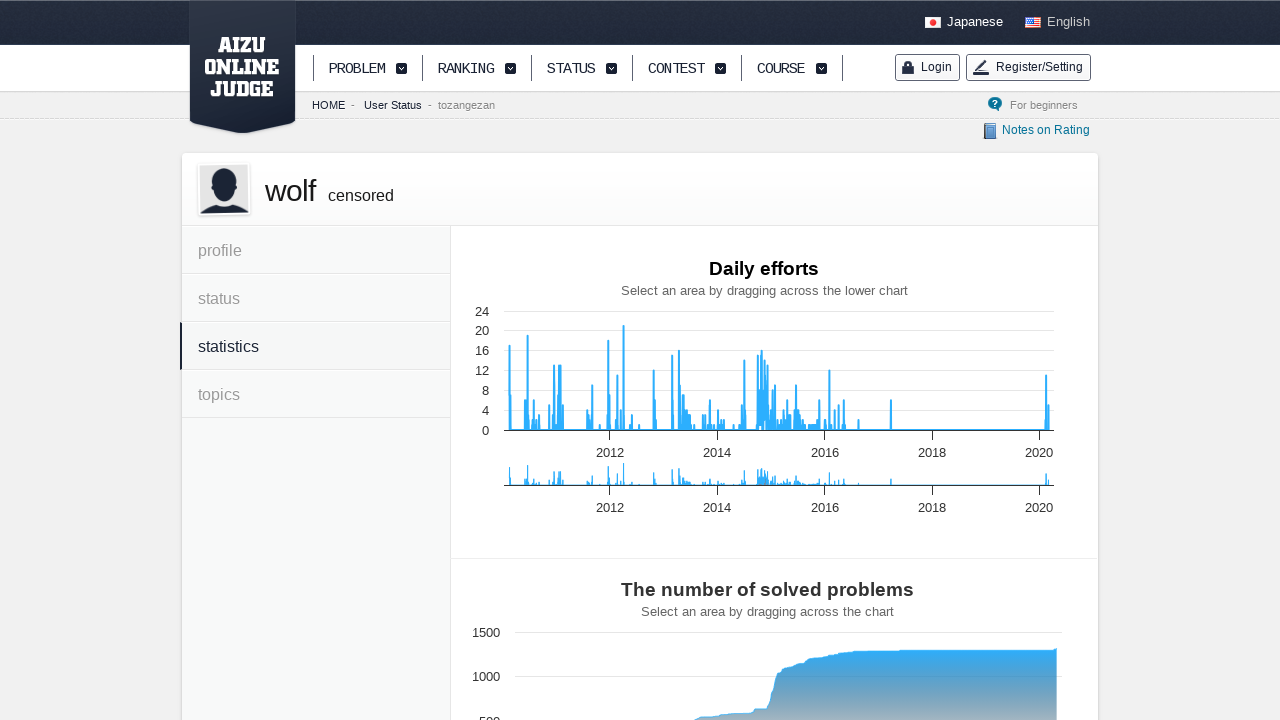

Clicked next button to navigate to page 2 at (774, 360) on #next_pager
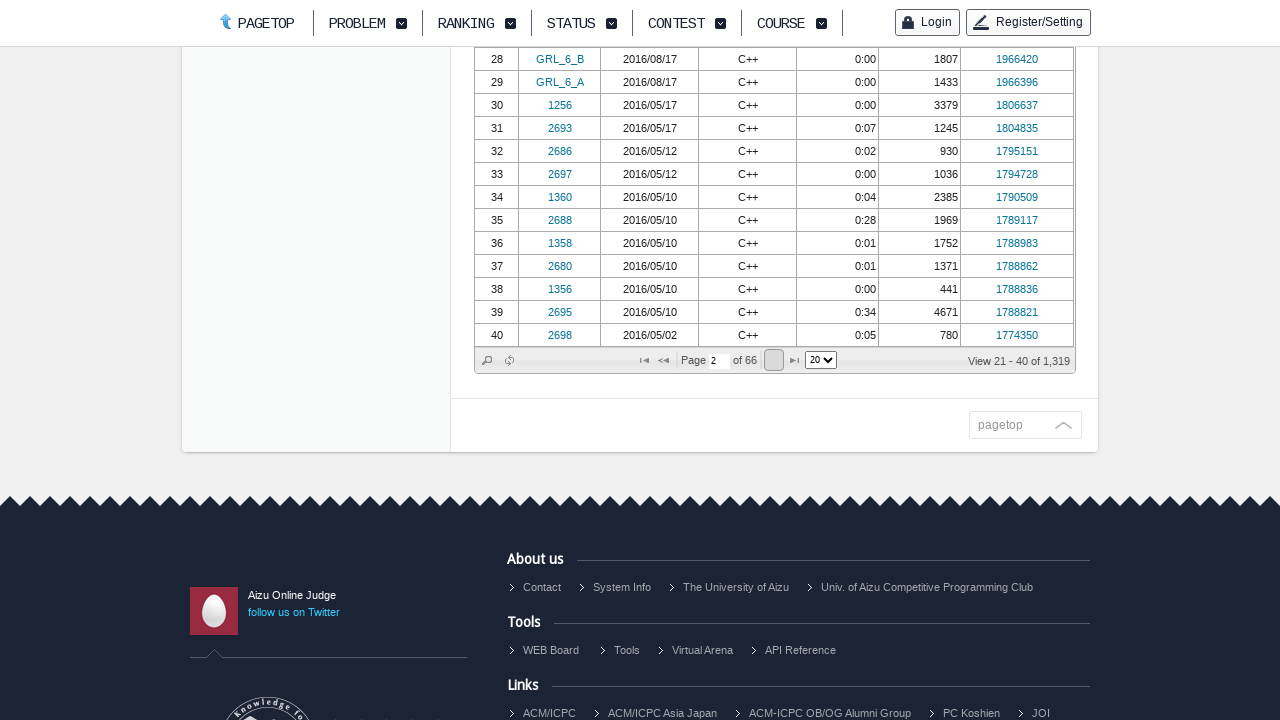

Waited for data list to update after page navigation
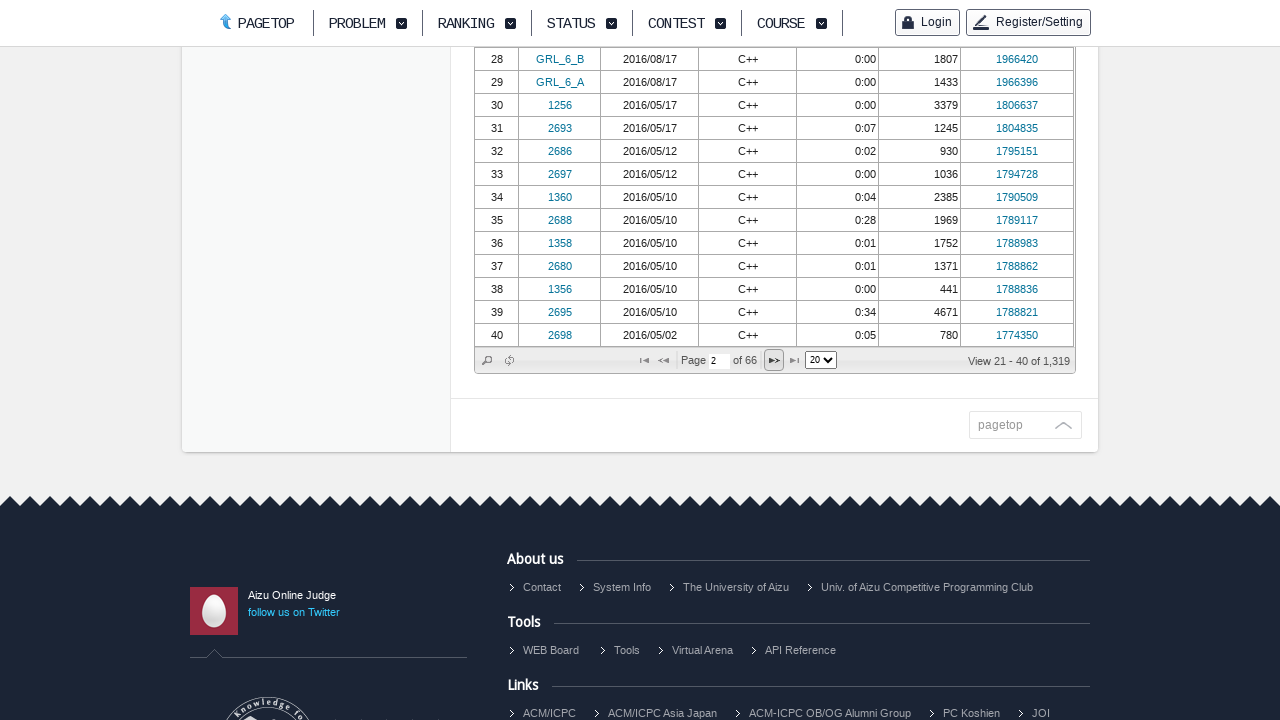

Waited for page transition to complete
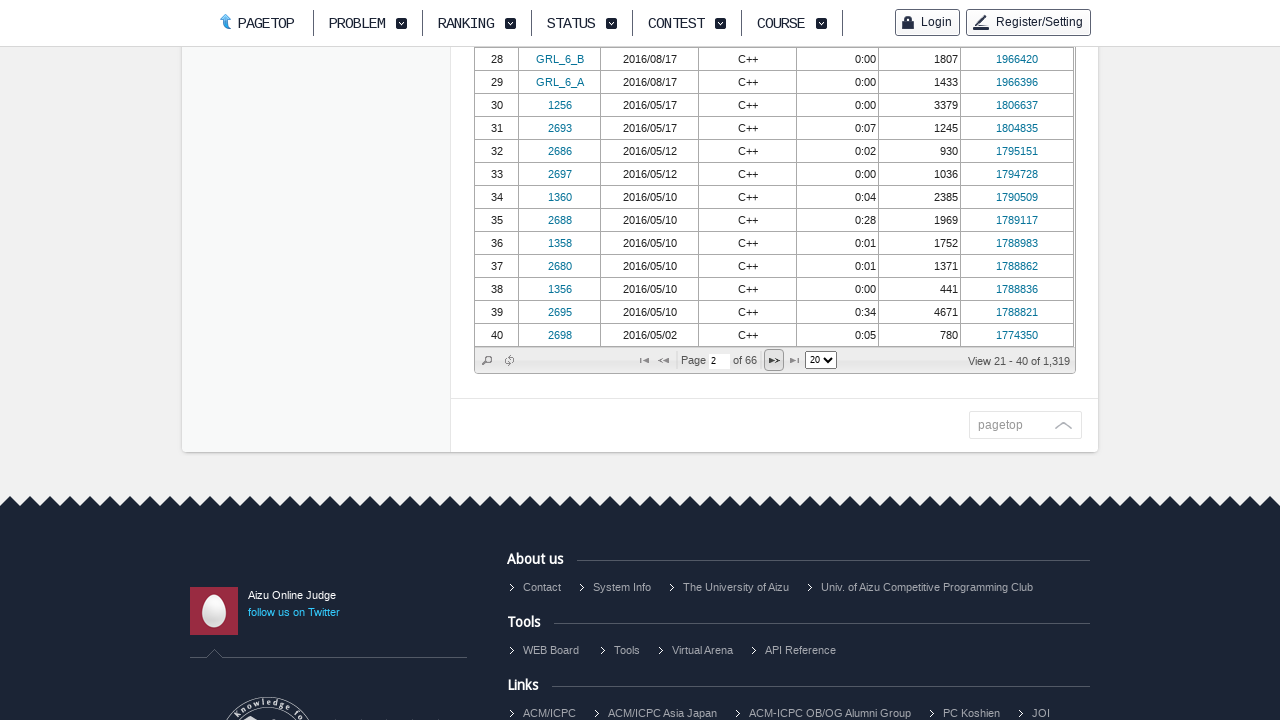

Clicked next button to navigate to page 3 at (774, 360) on #next_pager
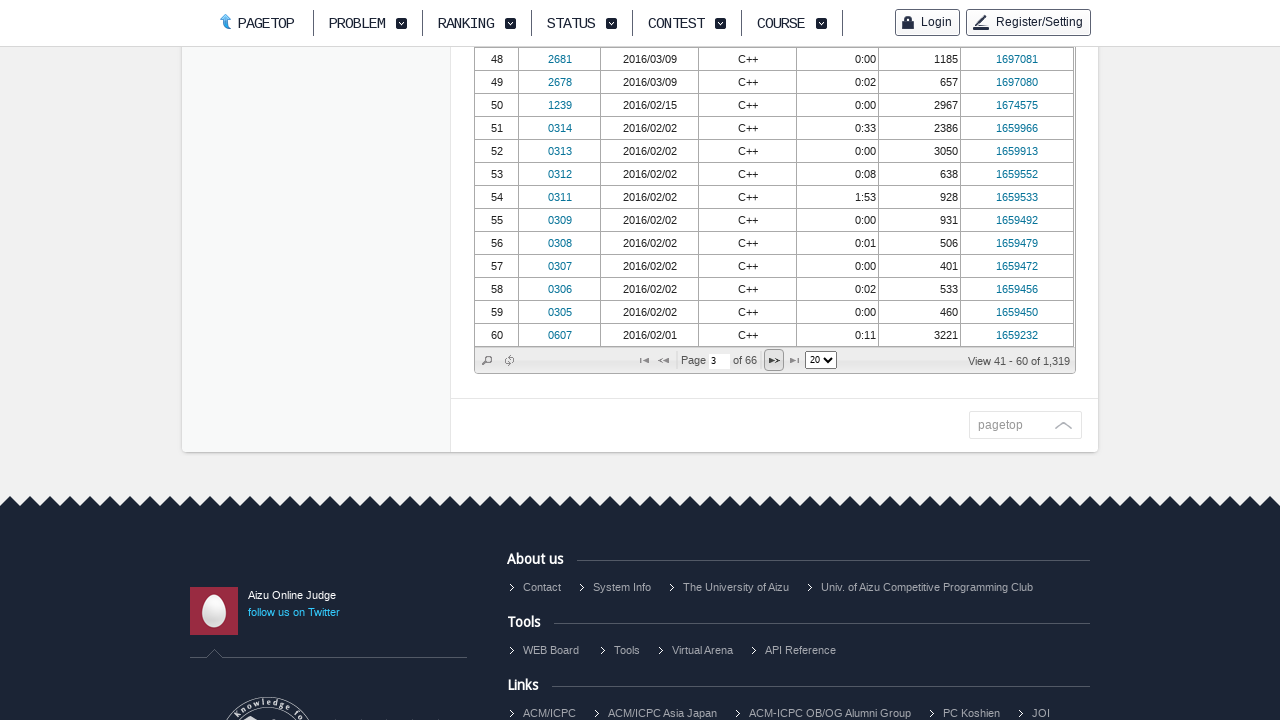

Waited for data list to update after page navigation
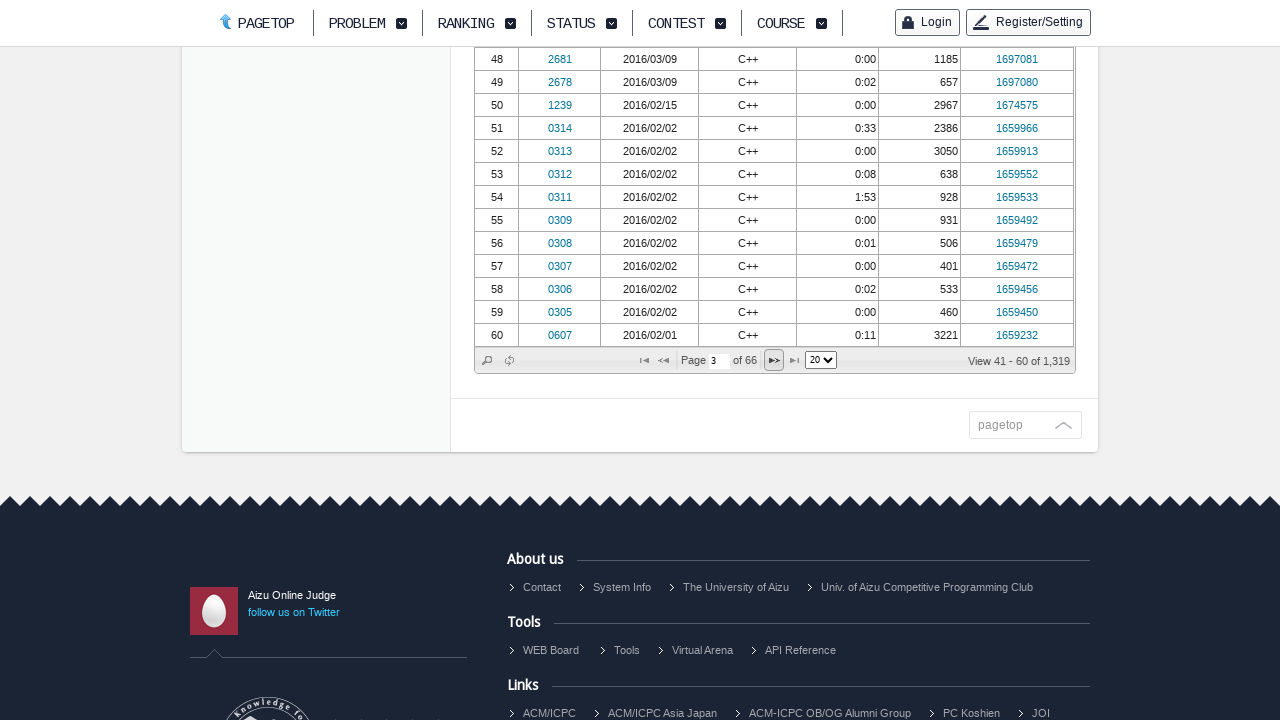

Waited for page transition to complete
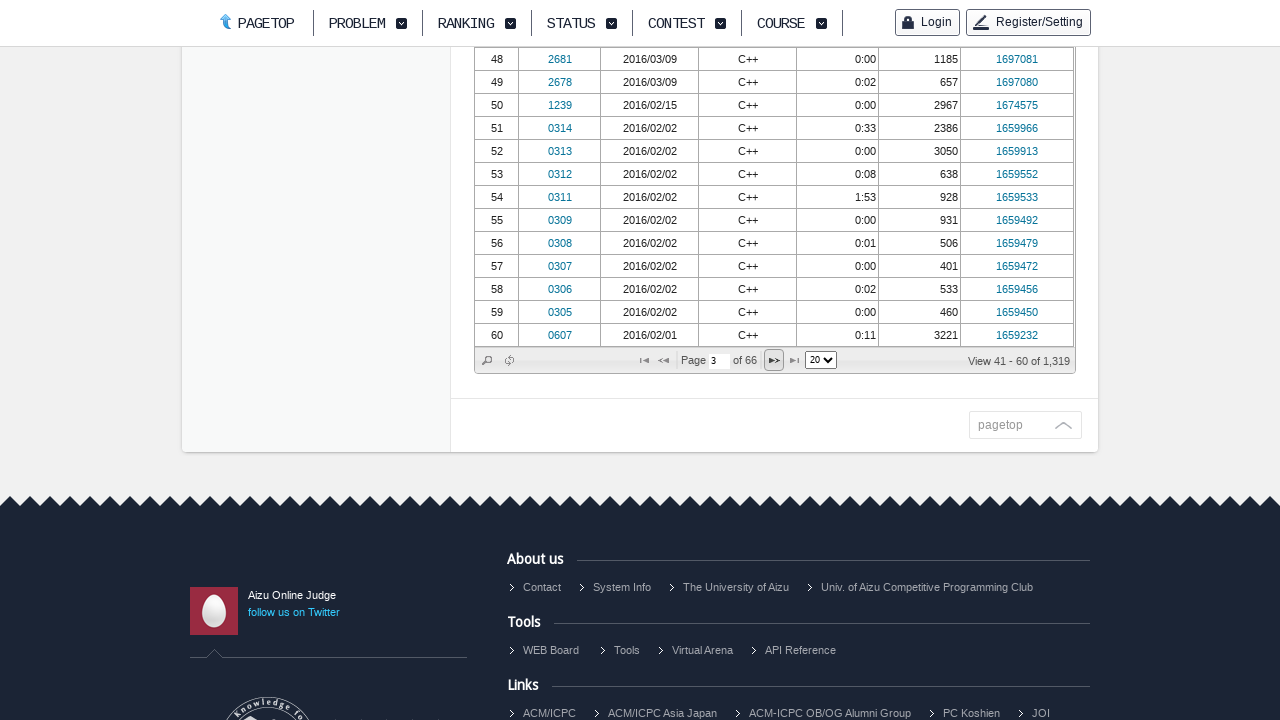

Clicked next button to navigate to page 4 at (774, 360) on #next_pager
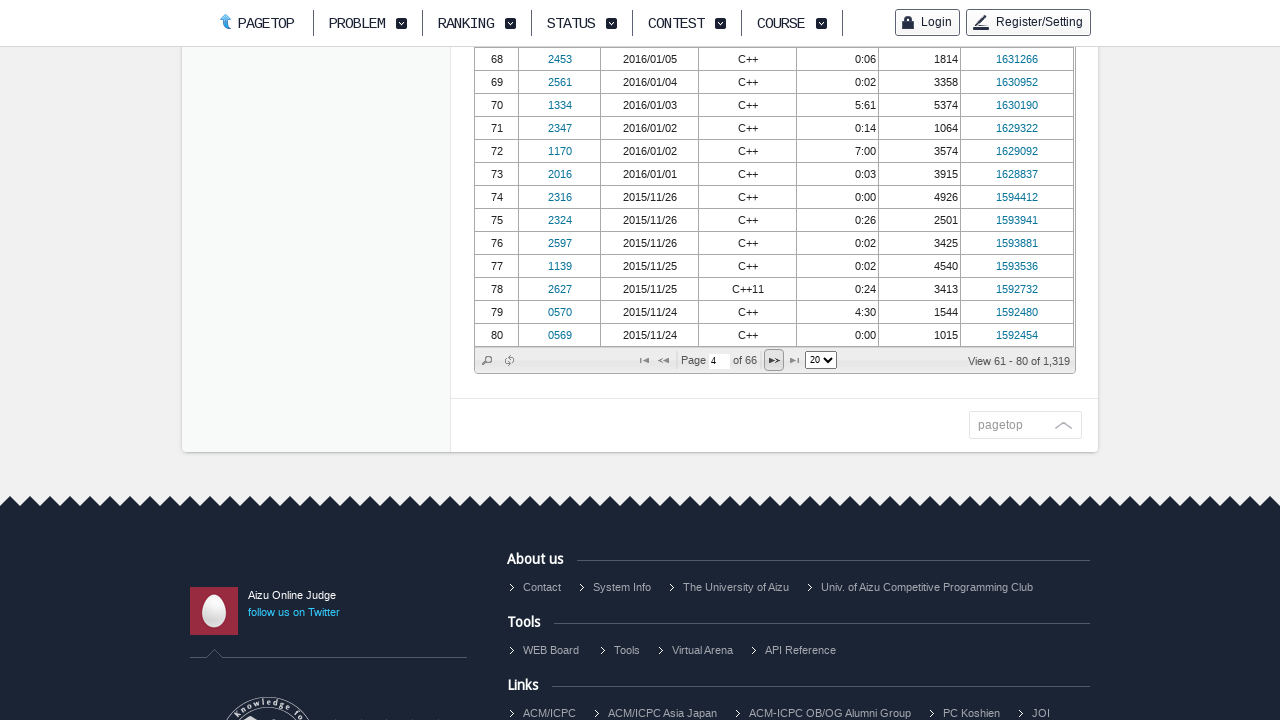

Waited for data list to update after page navigation
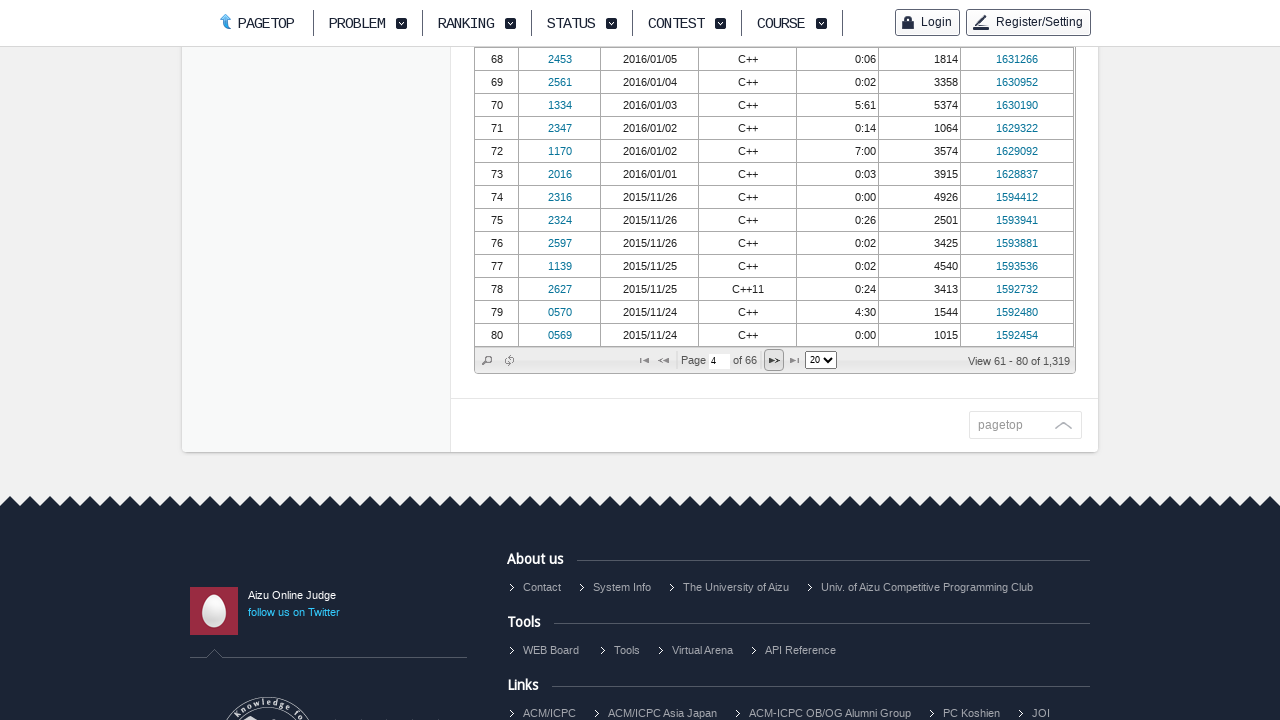

Waited for page transition to complete
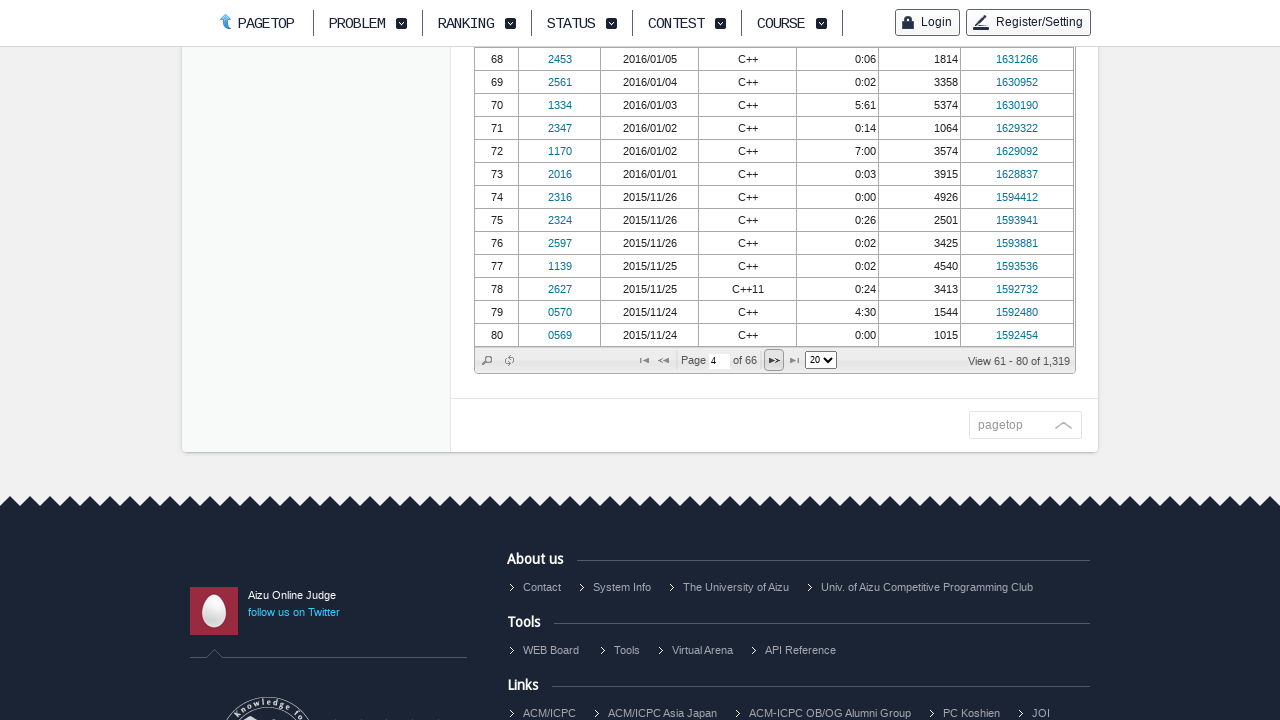

Clicked next button to navigate to page 5 at (774, 360) on #next_pager
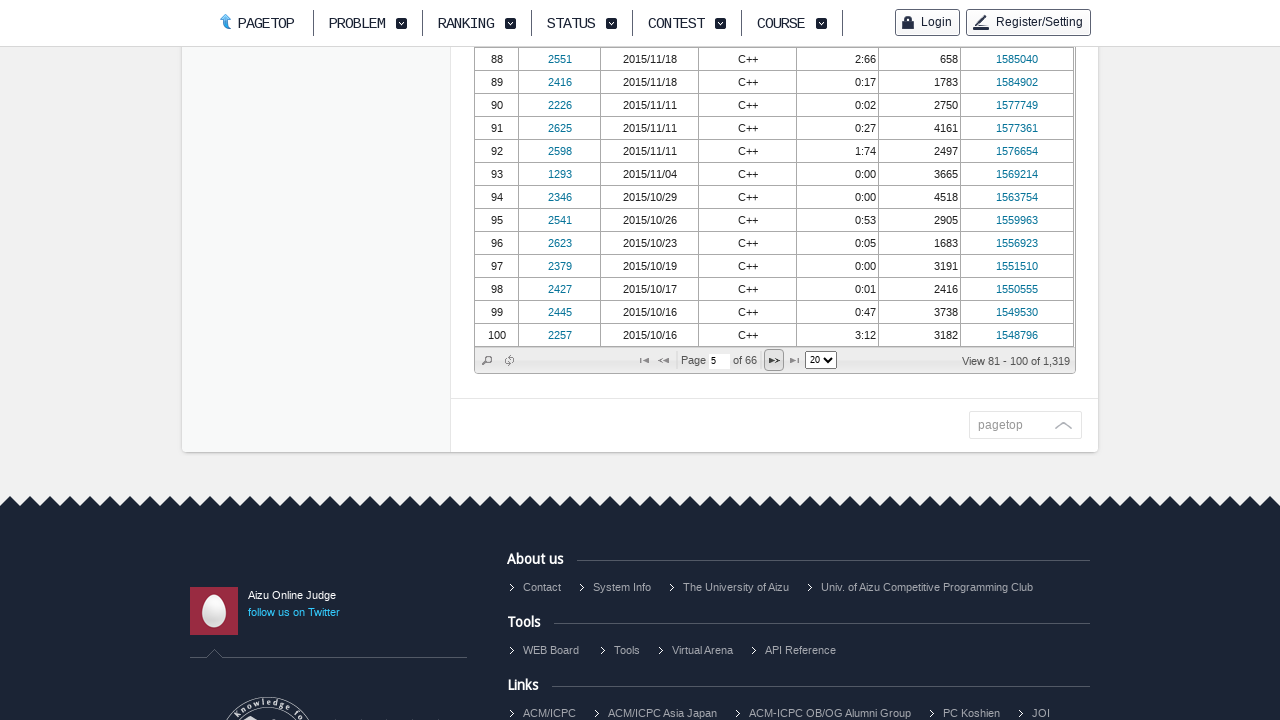

Waited for data list to update after page navigation
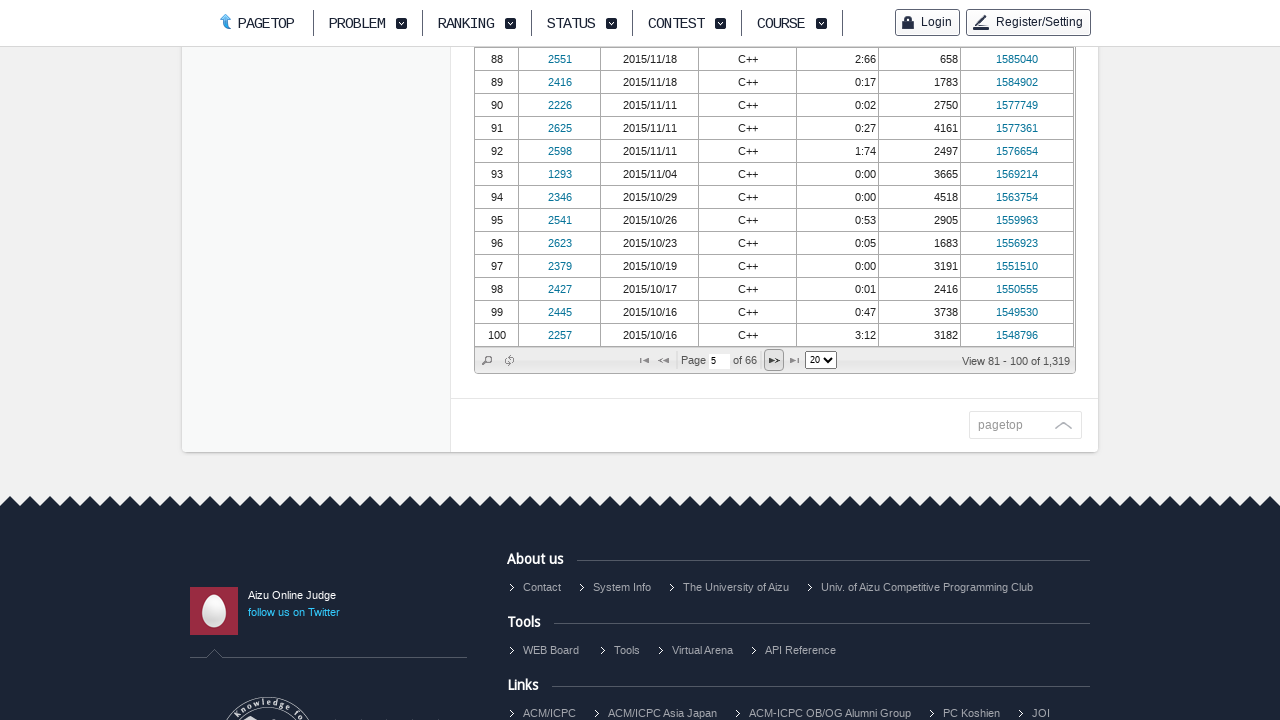

Waited for page transition to complete
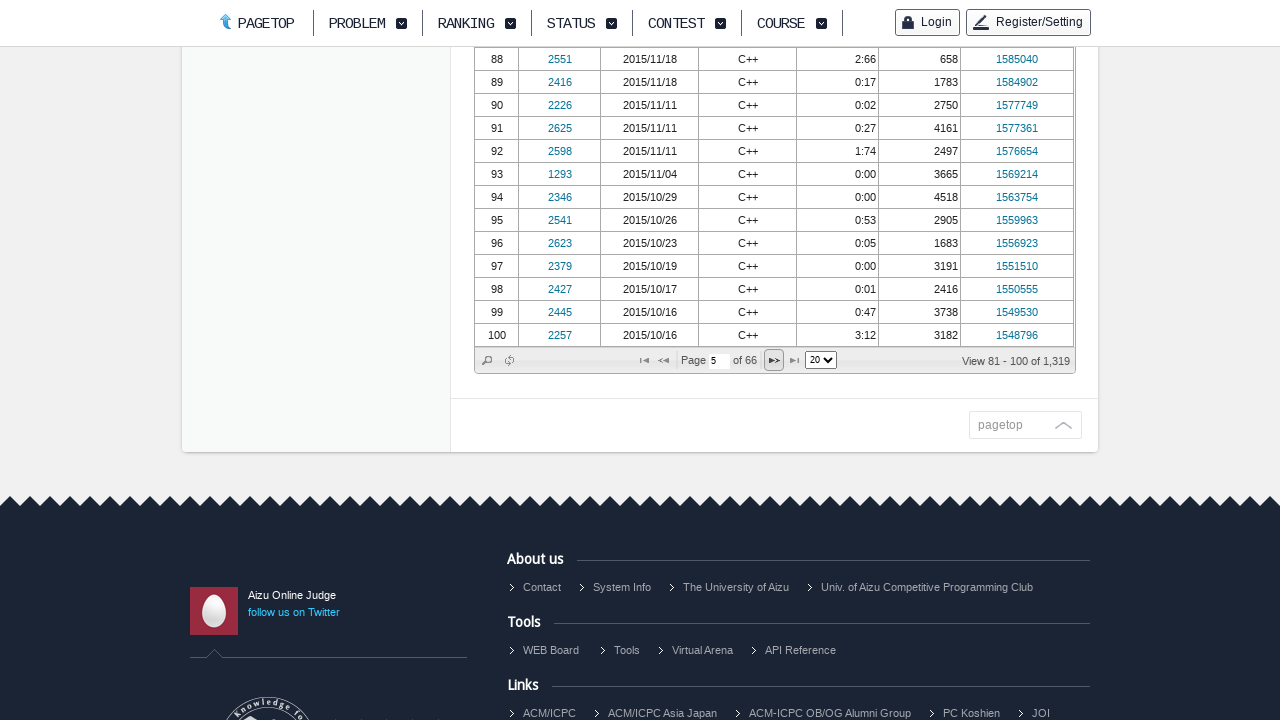

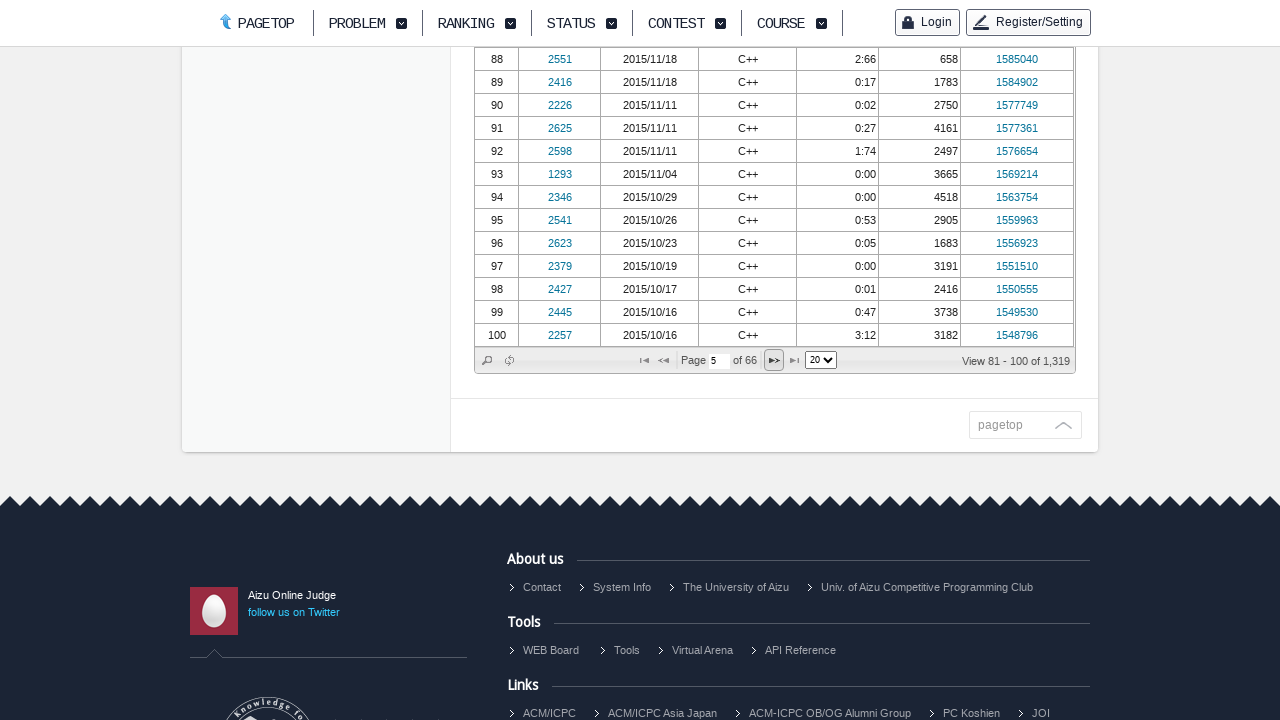